Tests trip type radio button selection on a flight booking website by clicking between different trip type options (likely Round Trip and One Way)

Starting URL: https://www.mercurytravels.co.in/flights

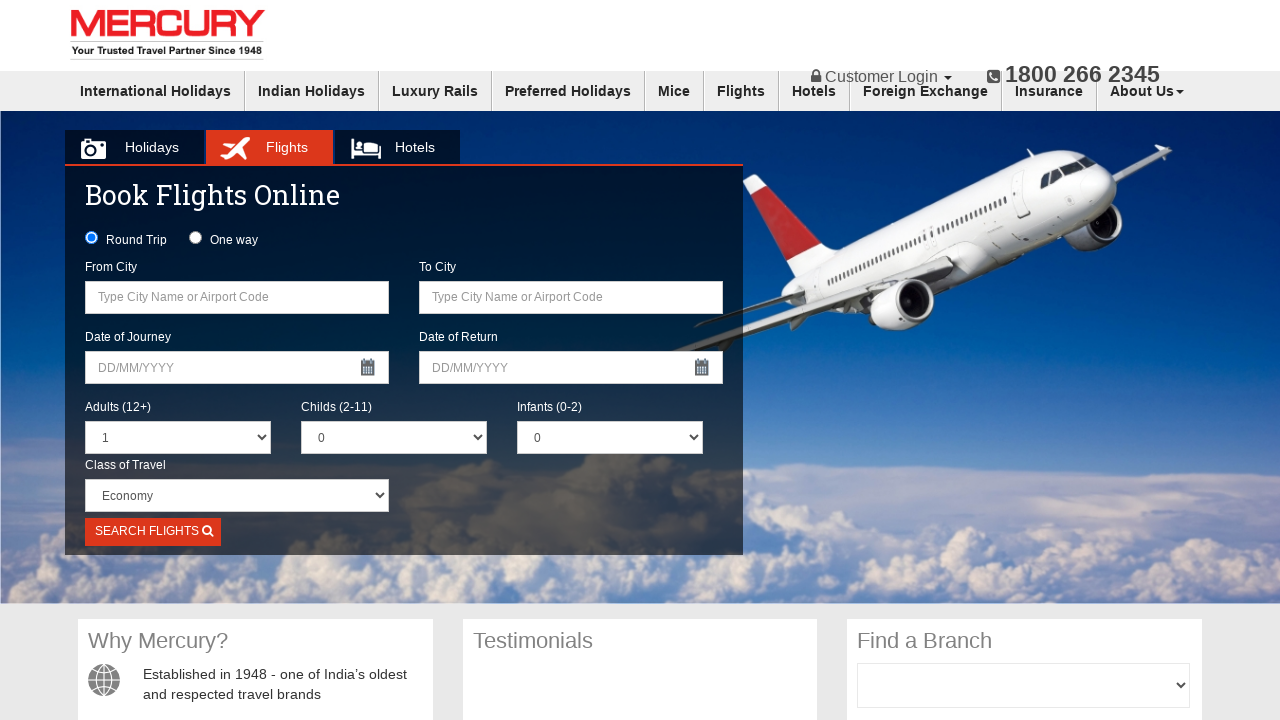

Waited for trip type radio buttons to load
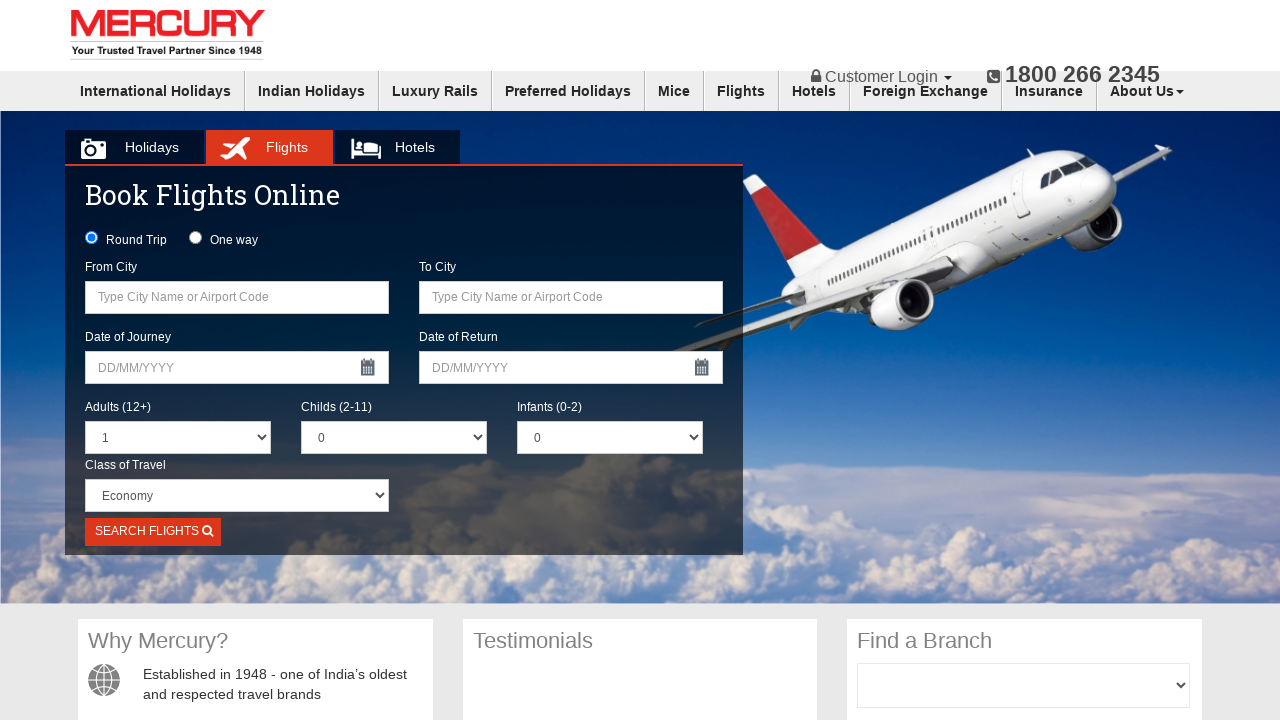

Located all trip type radio buttons
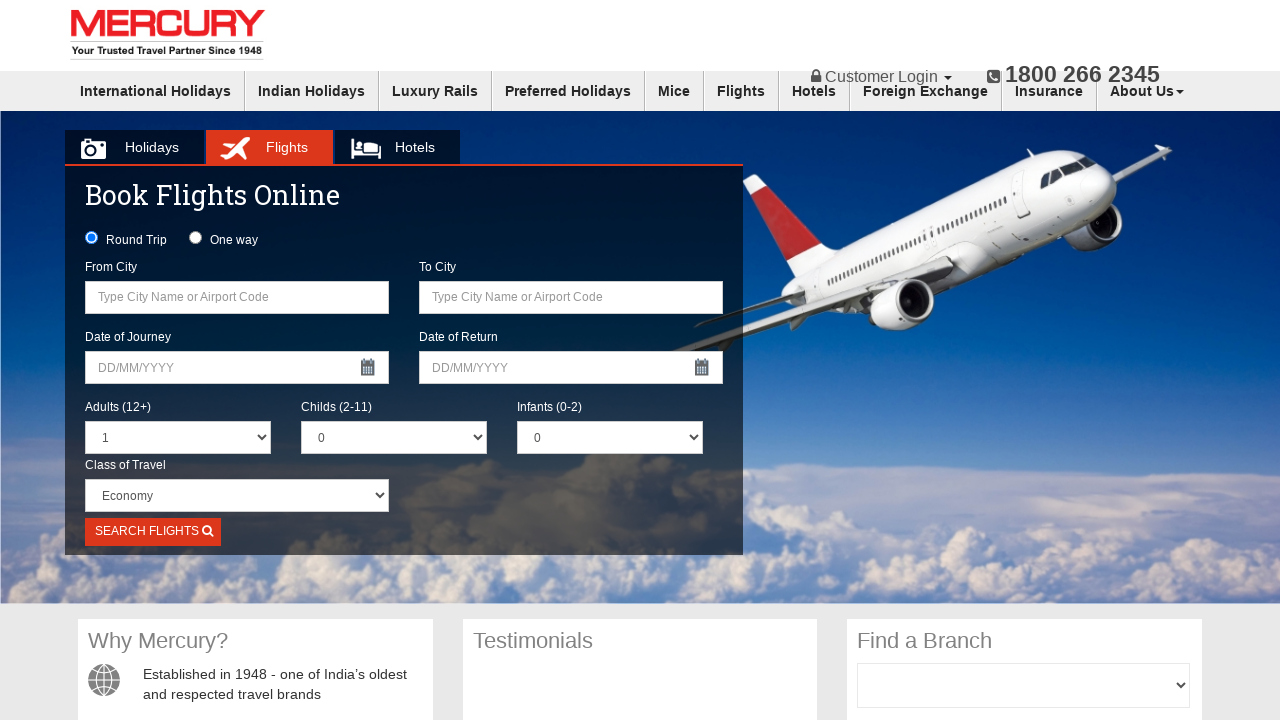

Clicked second trip type radio button (likely One Way) at (196, 237) on [name='tripType'] >> nth=1
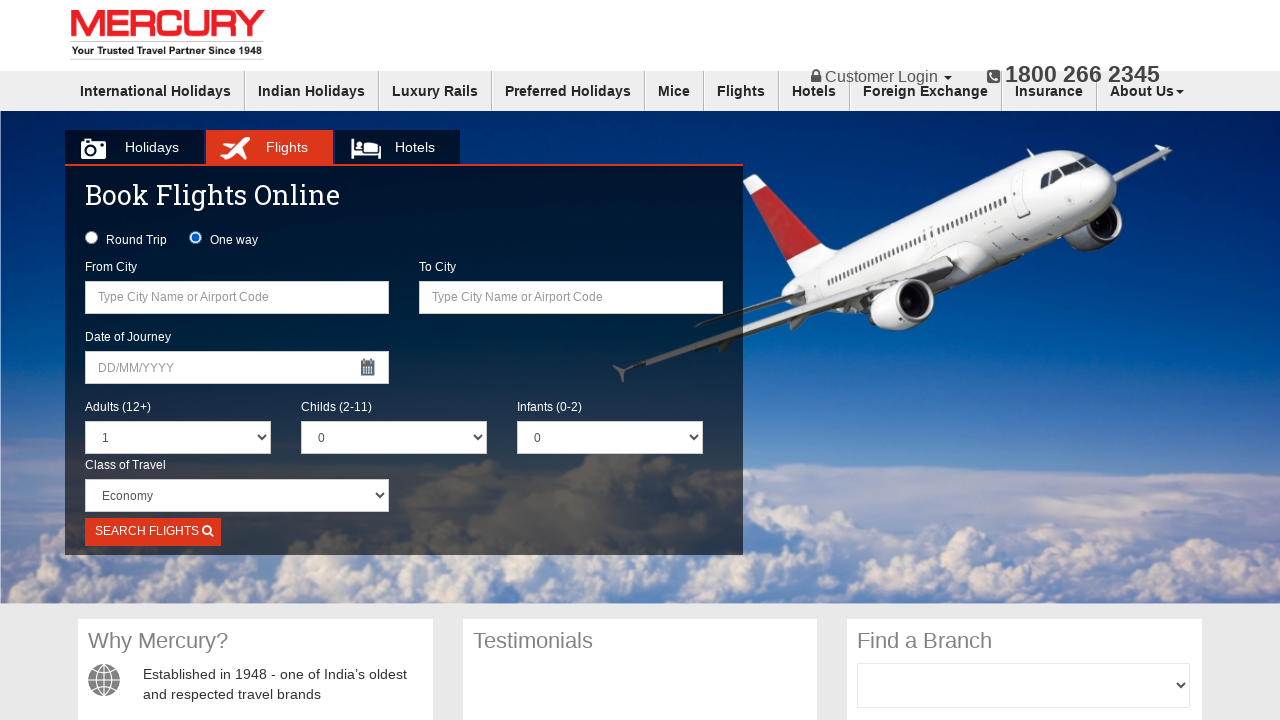

Waited 1 second for UI to update
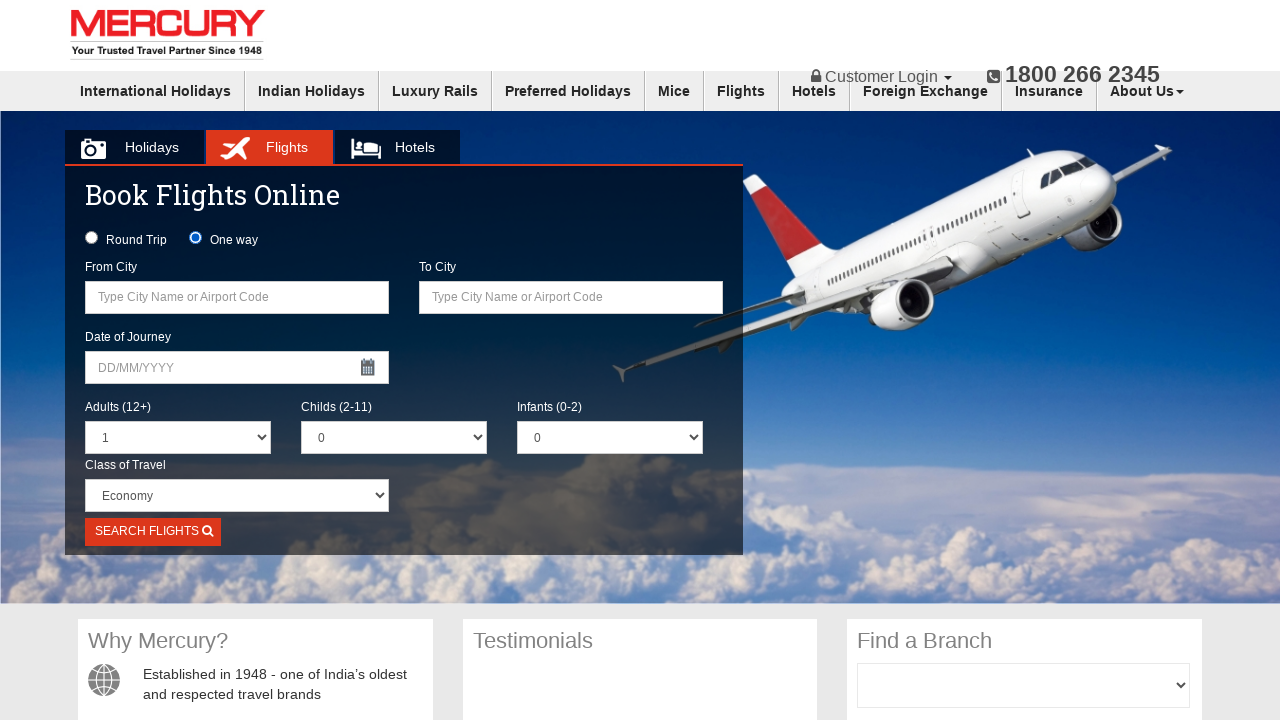

Clicked first trip type radio button (likely Round Trip) at (92, 237) on [name='tripType'] >> nth=0
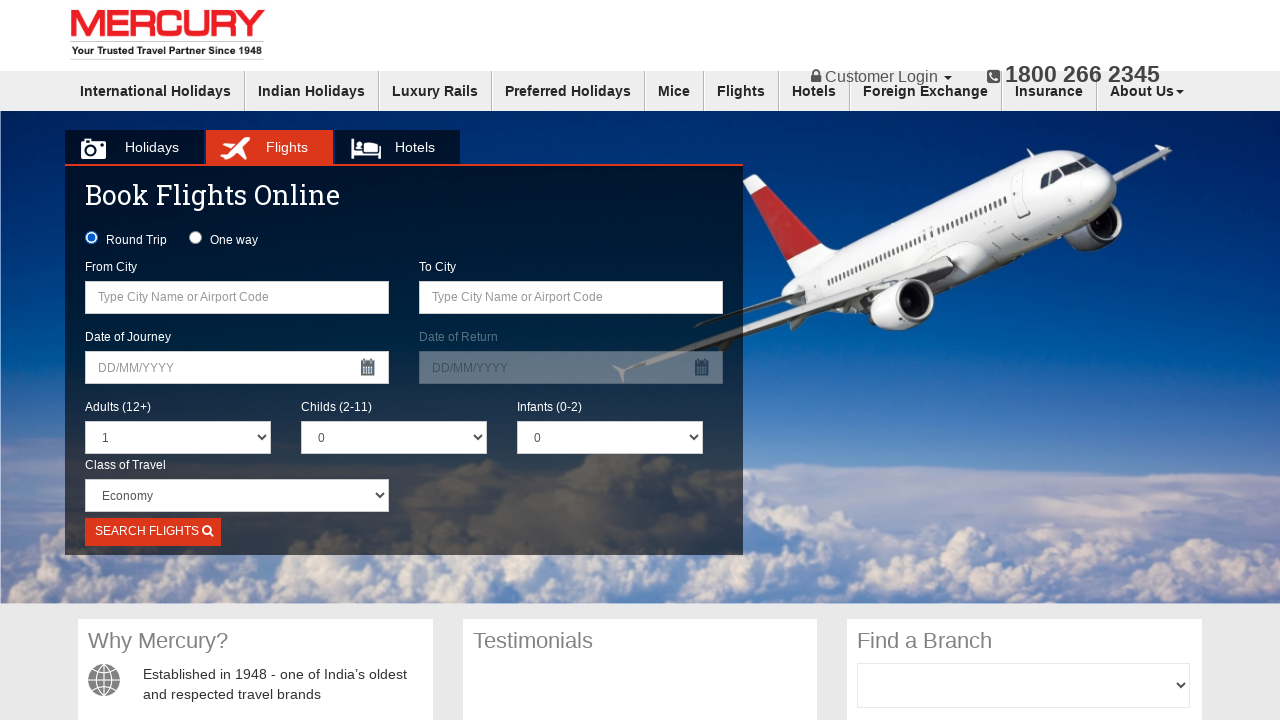

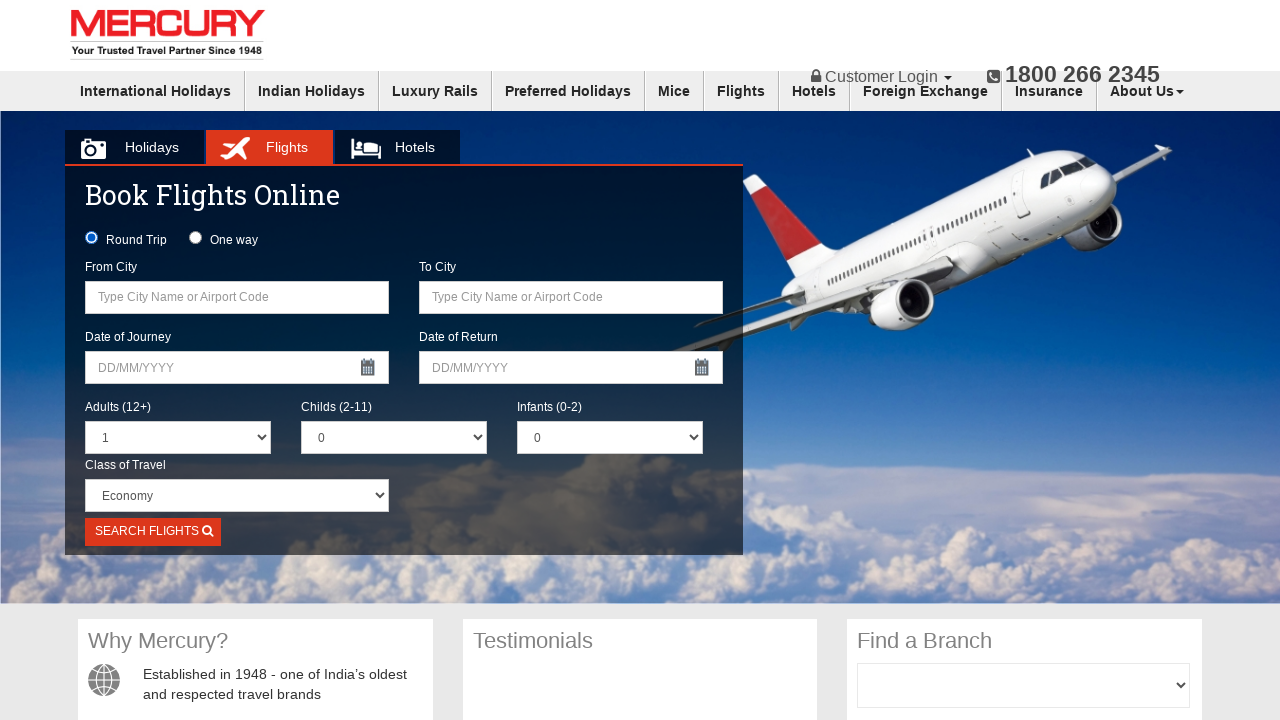